Tests that clicking Clear completed removes completed items from the list.

Starting URL: https://demo.playwright.dev/todomvc

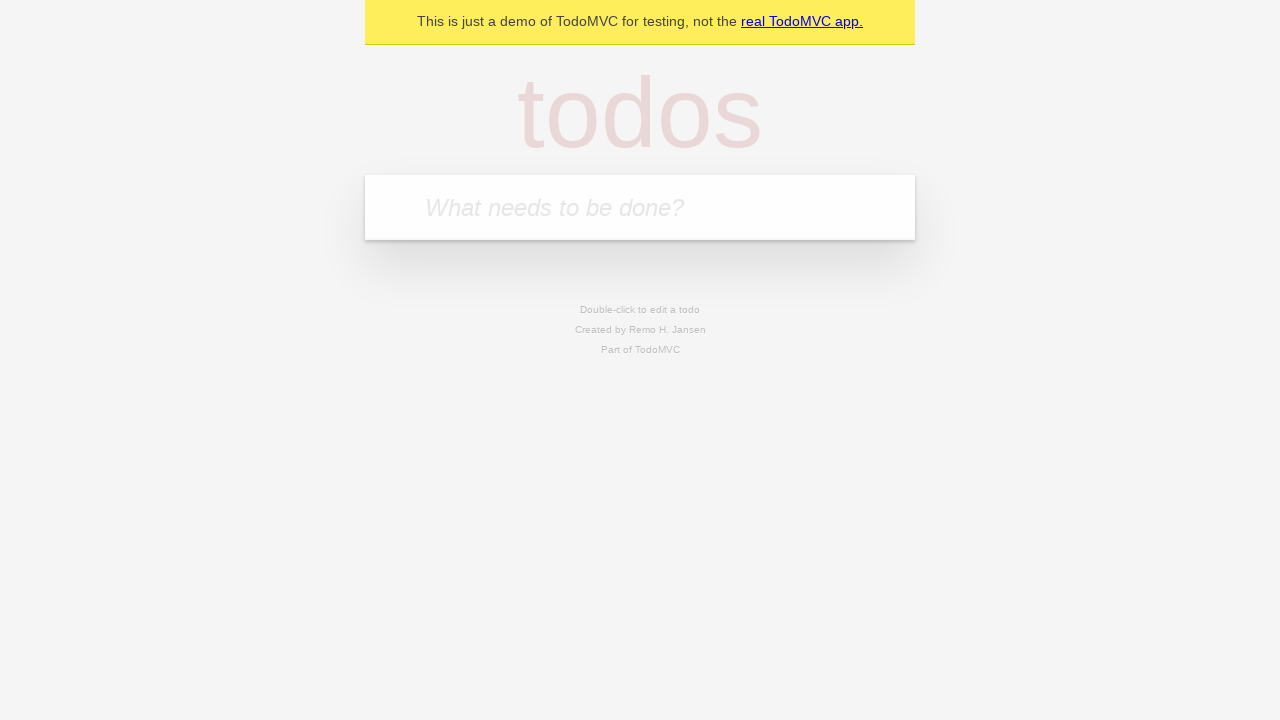

Filled todo input with 'buy some cheese' on internal:attr=[placeholder="What needs to be done?"i]
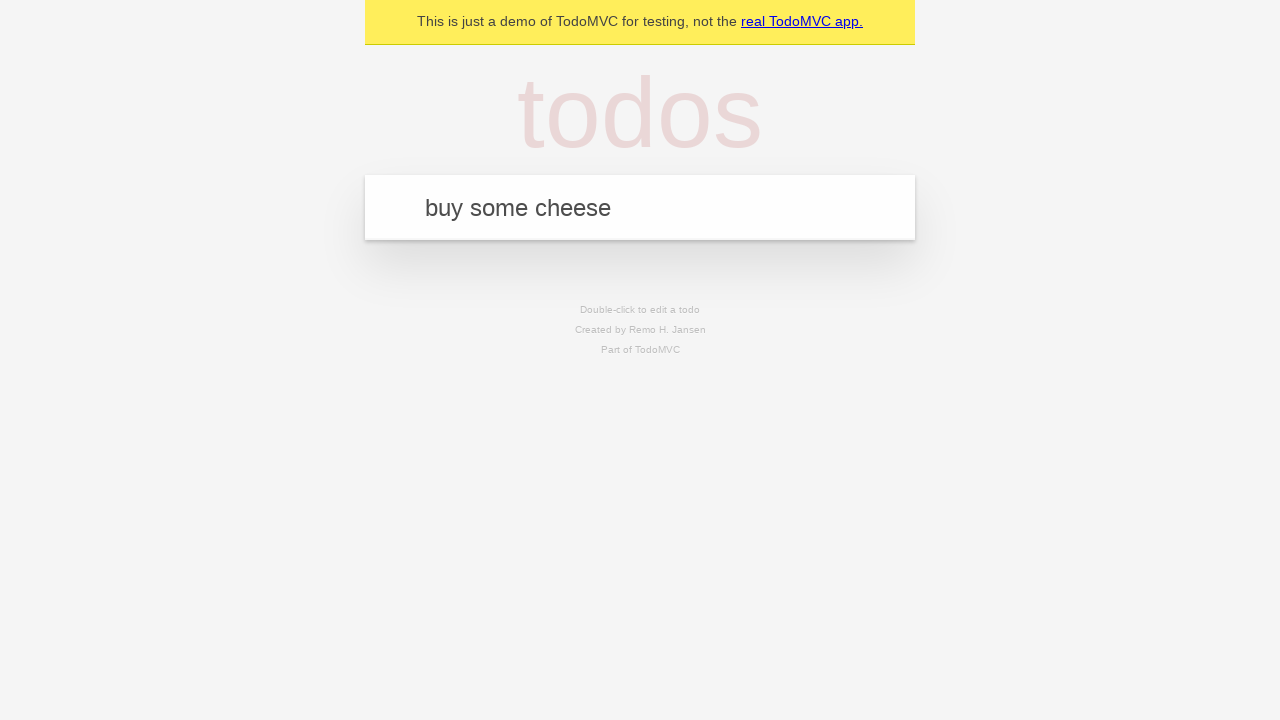

Pressed Enter to add first todo on internal:attr=[placeholder="What needs to be done?"i]
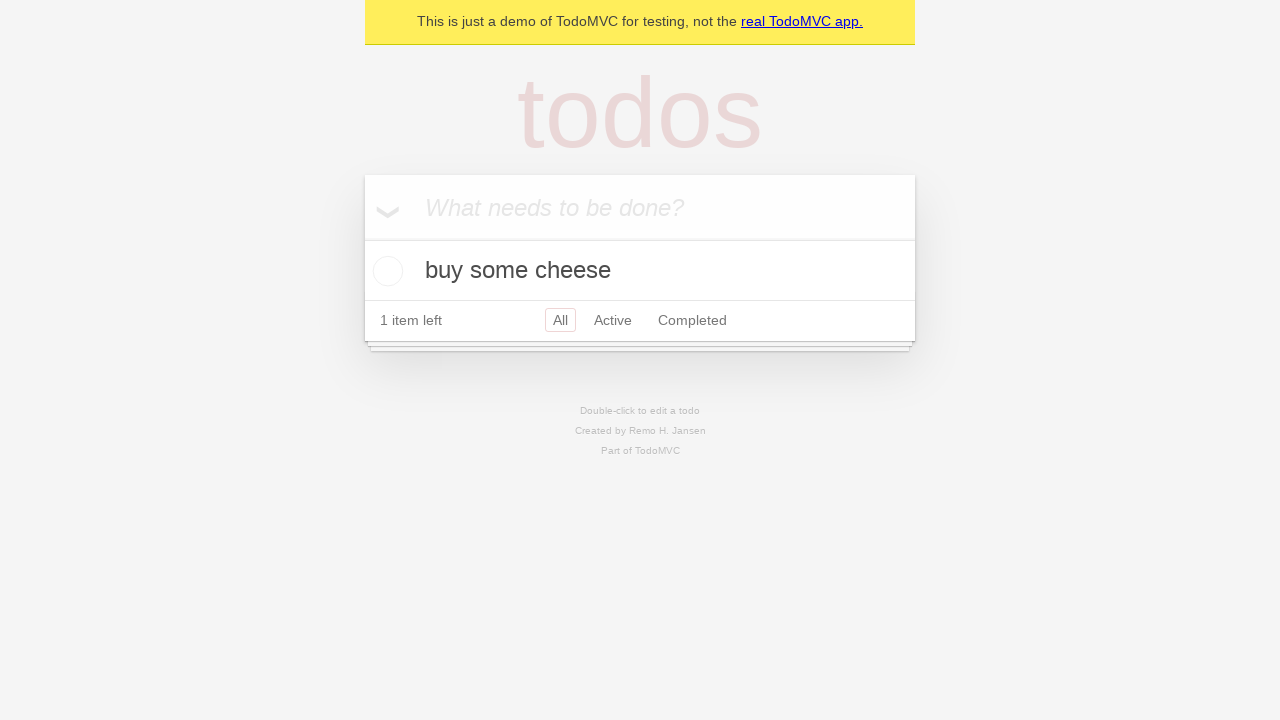

Filled todo input with 'feed the cat' on internal:attr=[placeholder="What needs to be done?"i]
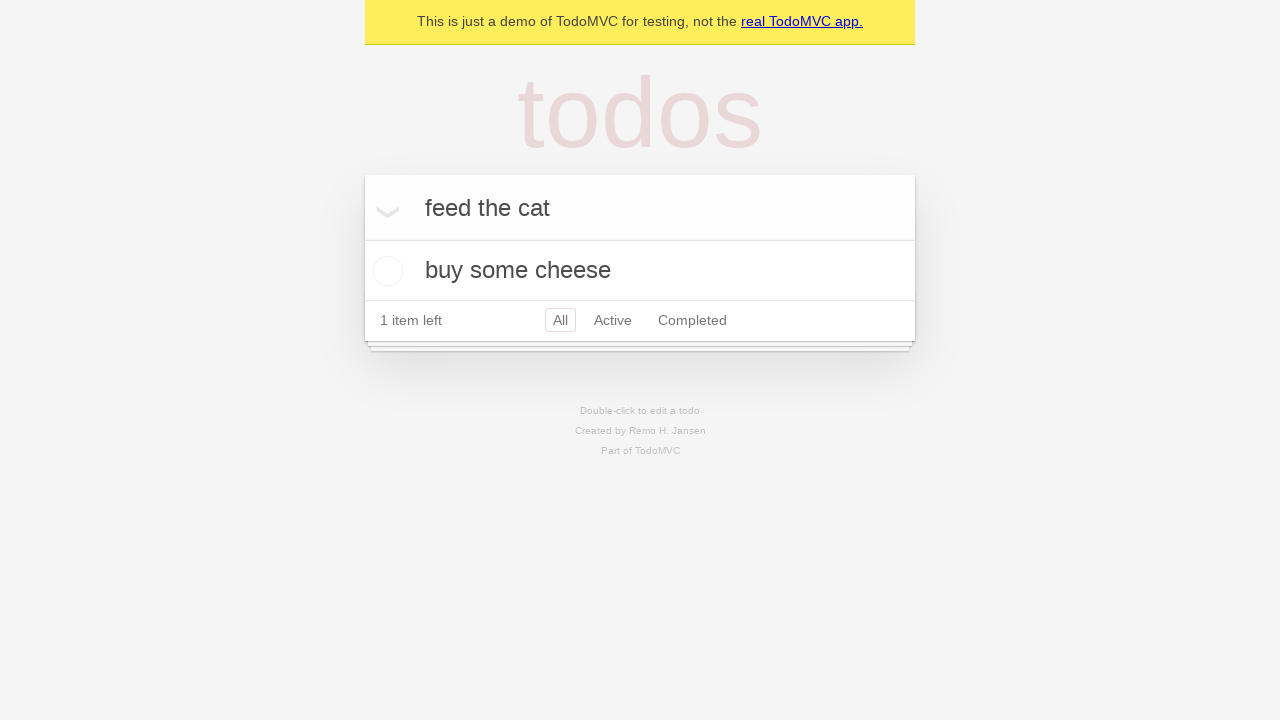

Pressed Enter to add second todo on internal:attr=[placeholder="What needs to be done?"i]
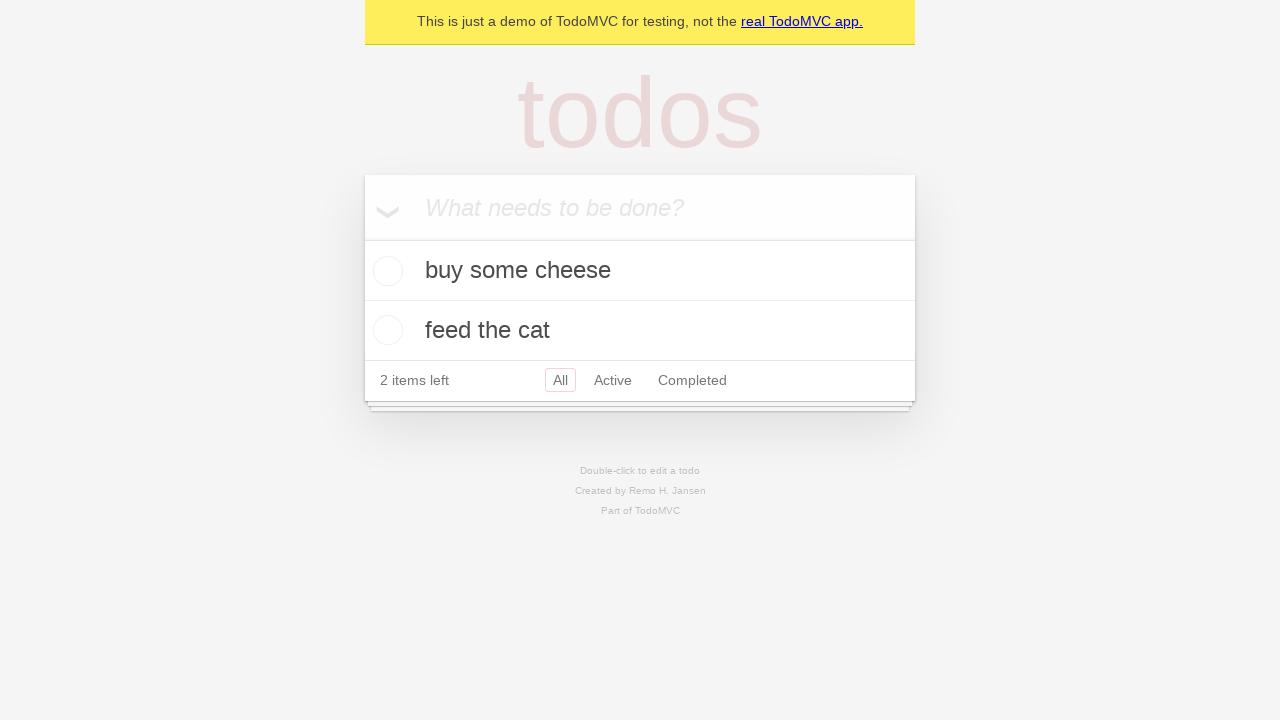

Filled todo input with 'book a doctors appointment' on internal:attr=[placeholder="What needs to be done?"i]
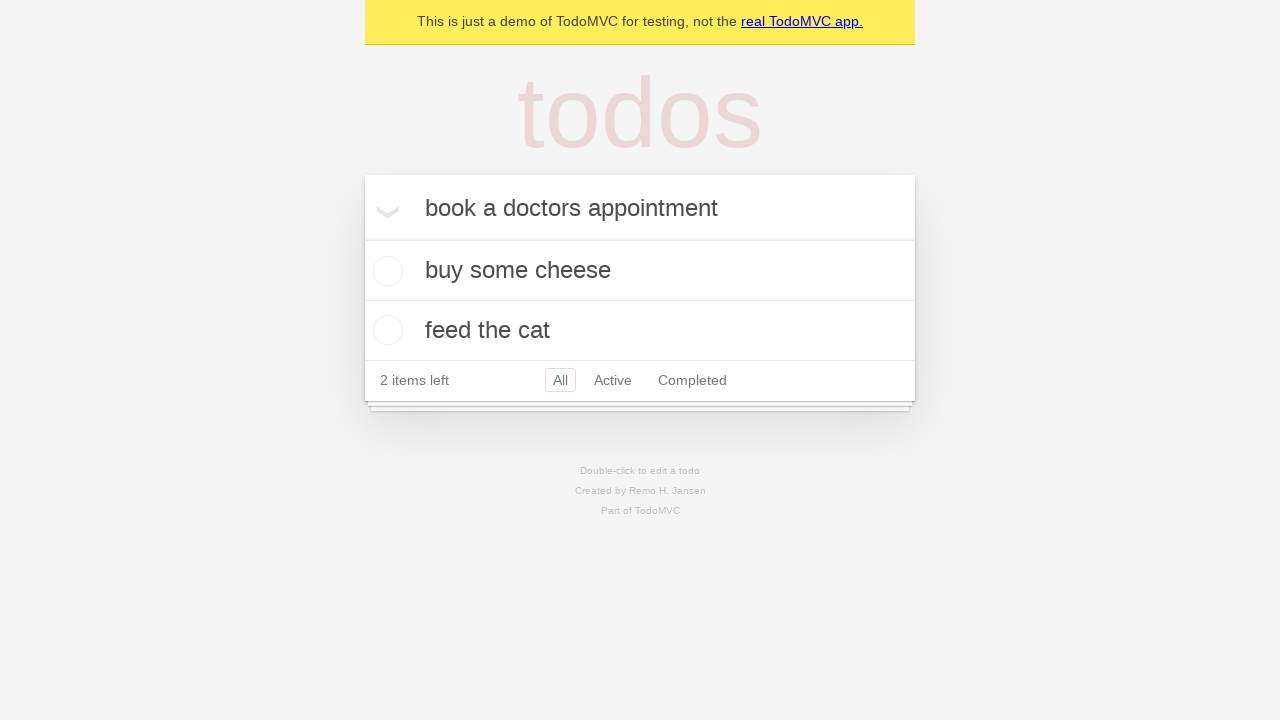

Pressed Enter to add third todo on internal:attr=[placeholder="What needs to be done?"i]
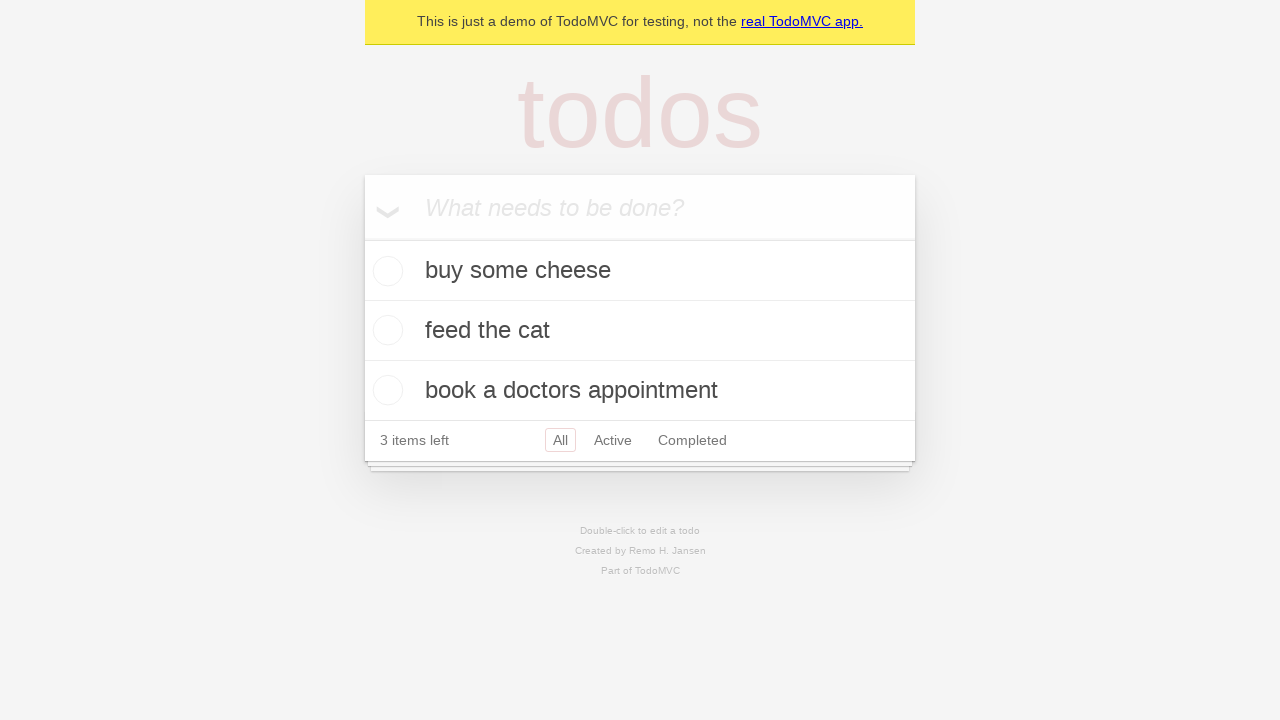

Checked the second todo item (feed the cat) at (385, 330) on internal:testid=[data-testid="todo-item"s] >> nth=1 >> internal:role=checkbox
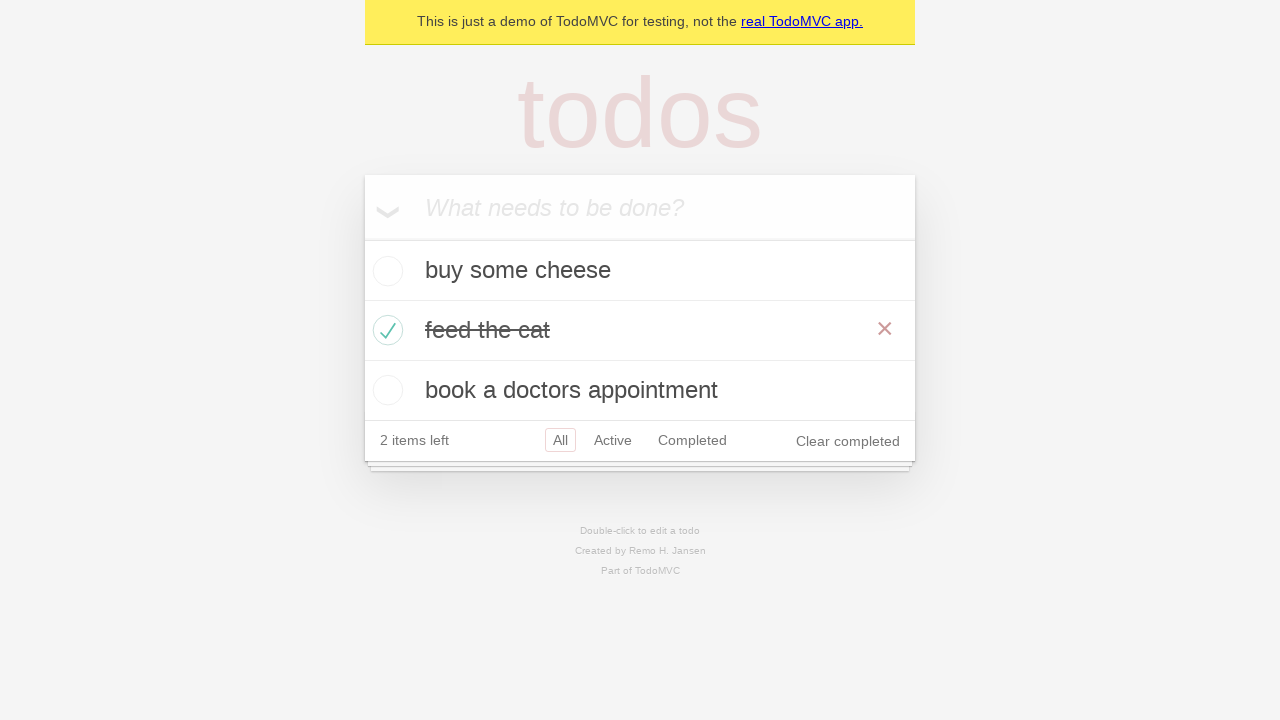

Clicked 'Clear completed' button to remove completed items at (848, 441) on internal:role=button[name="Clear completed"i]
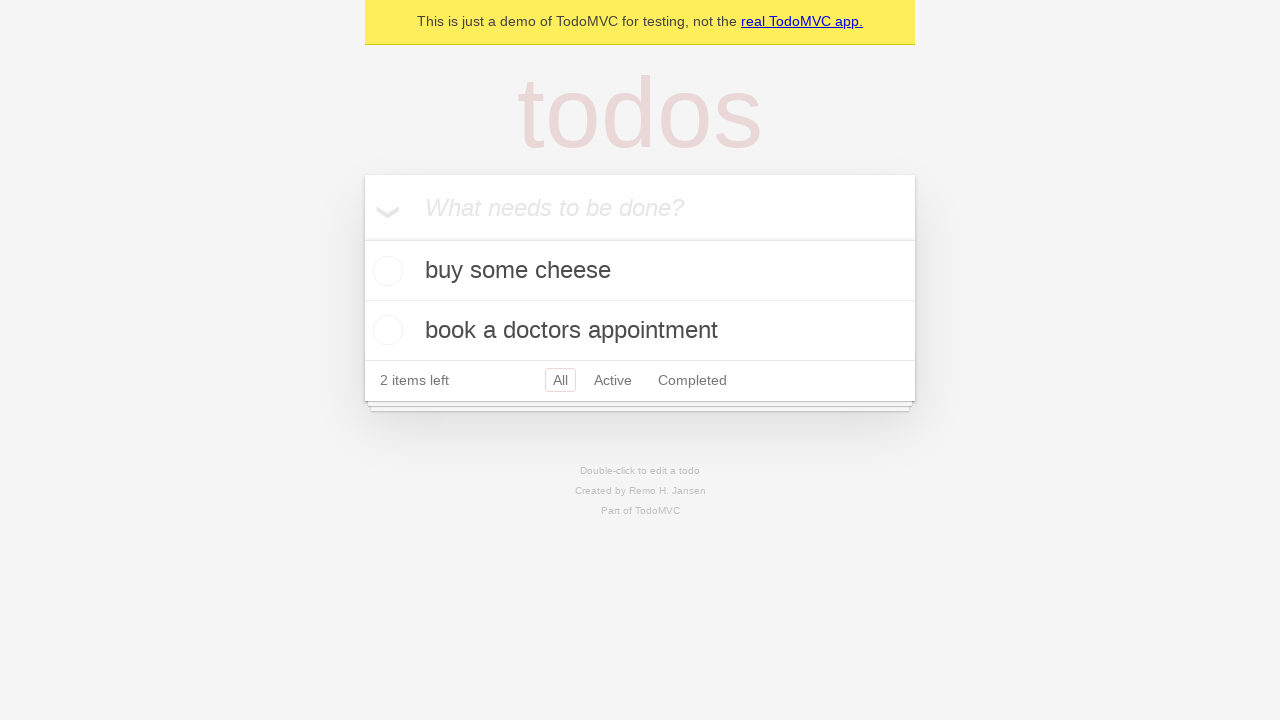

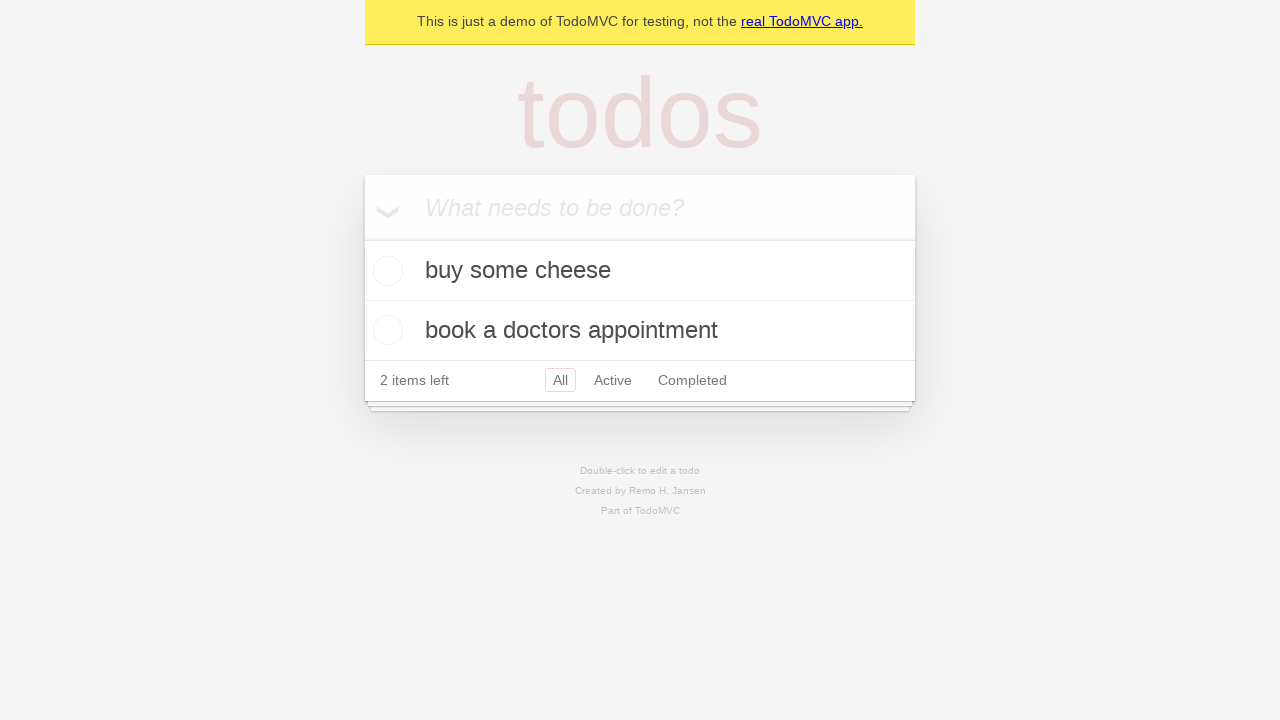